Tests a multi-select dropdown element on the omayo.blogspot.com test page by verifying it supports multiple selections and retrieving all available options.

Starting URL: http://omayo.blogspot.com

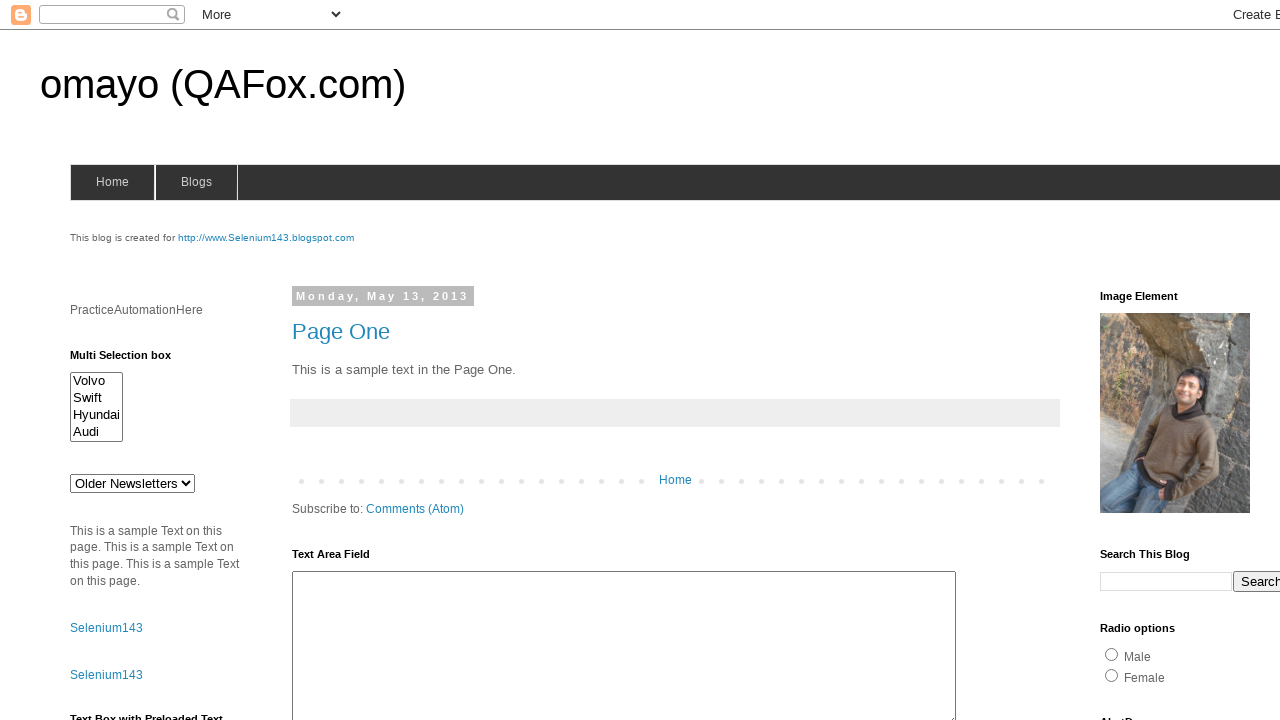

Page loaded and DOM content ready
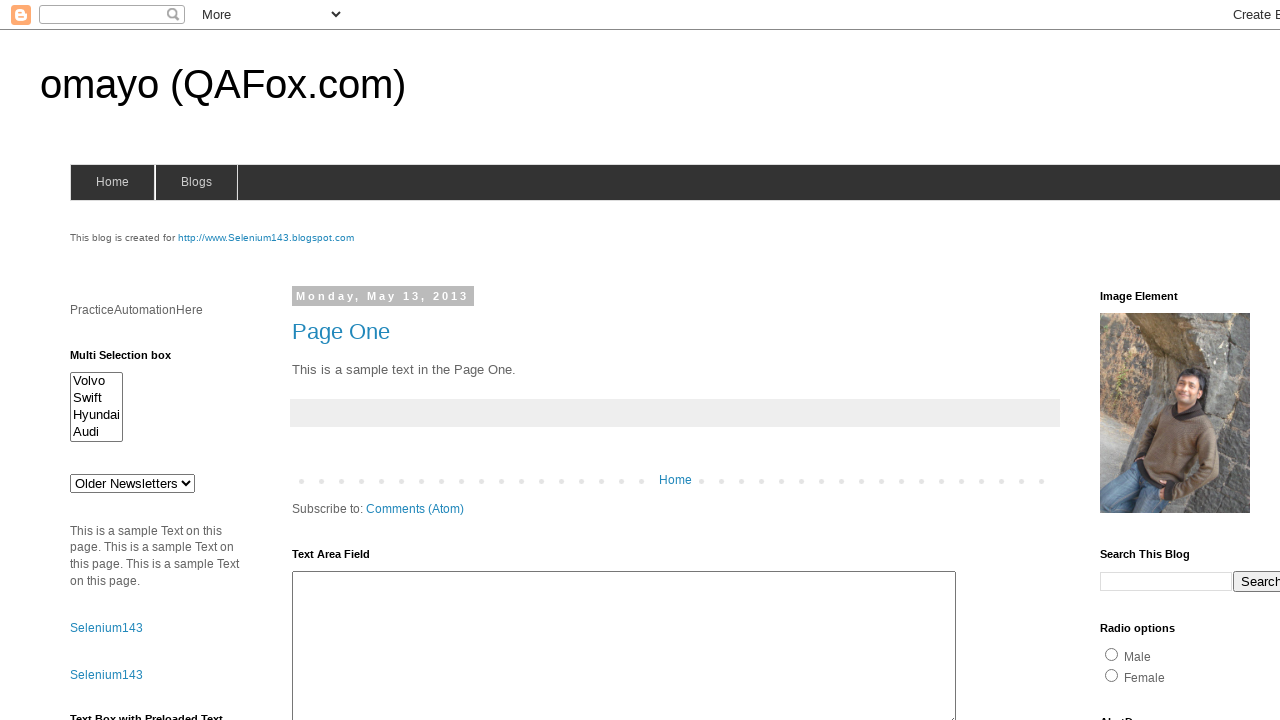

Multi-select dropdown element is visible
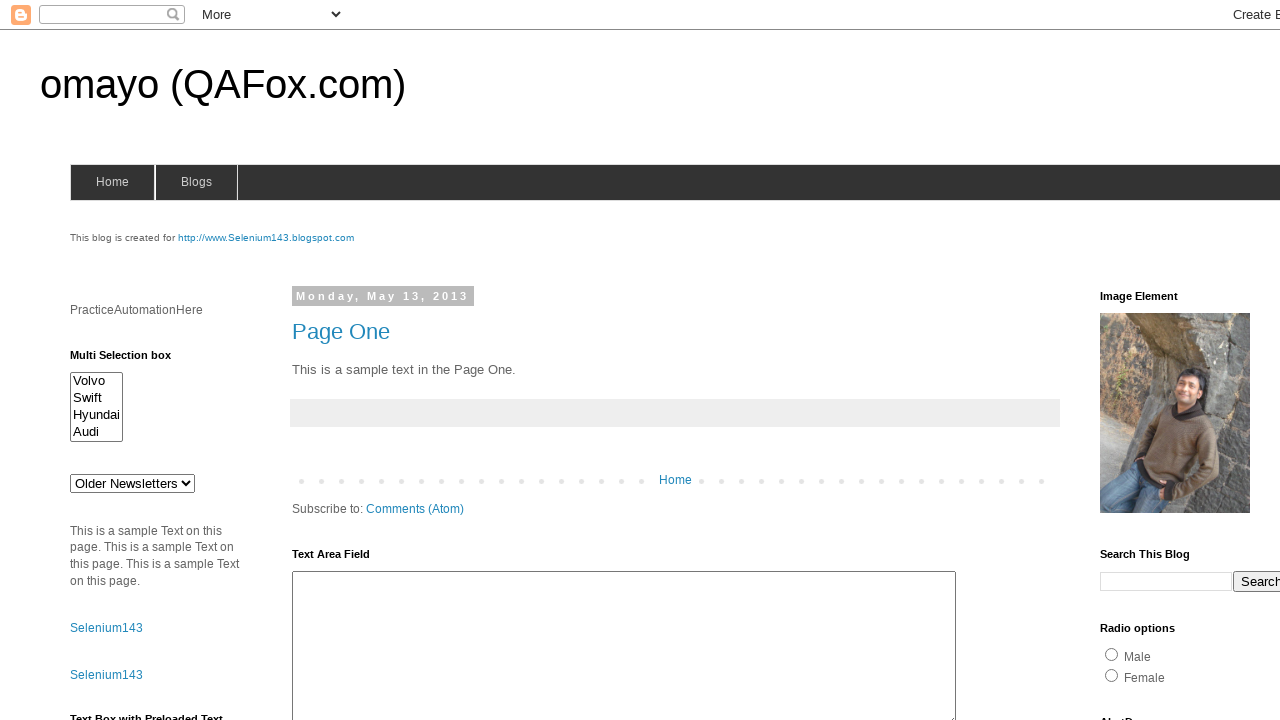

Located multi-select dropdown element
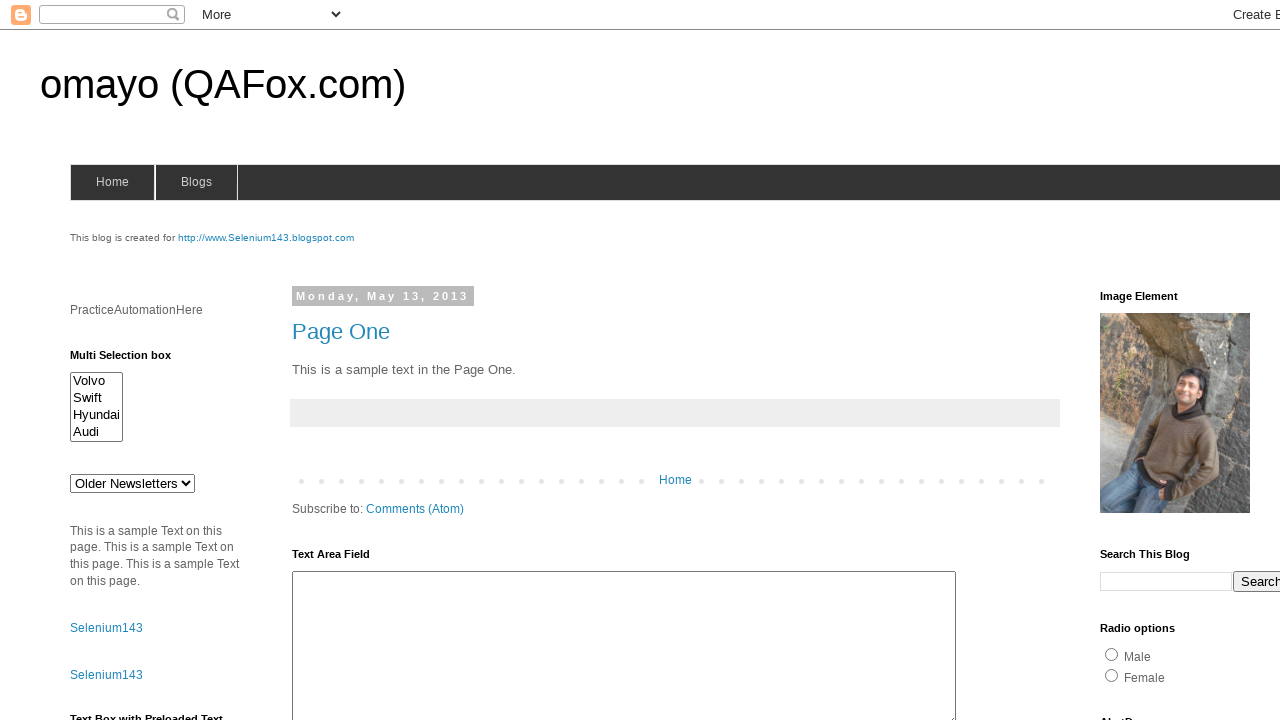

Retrieved 'multiple' attribute: 
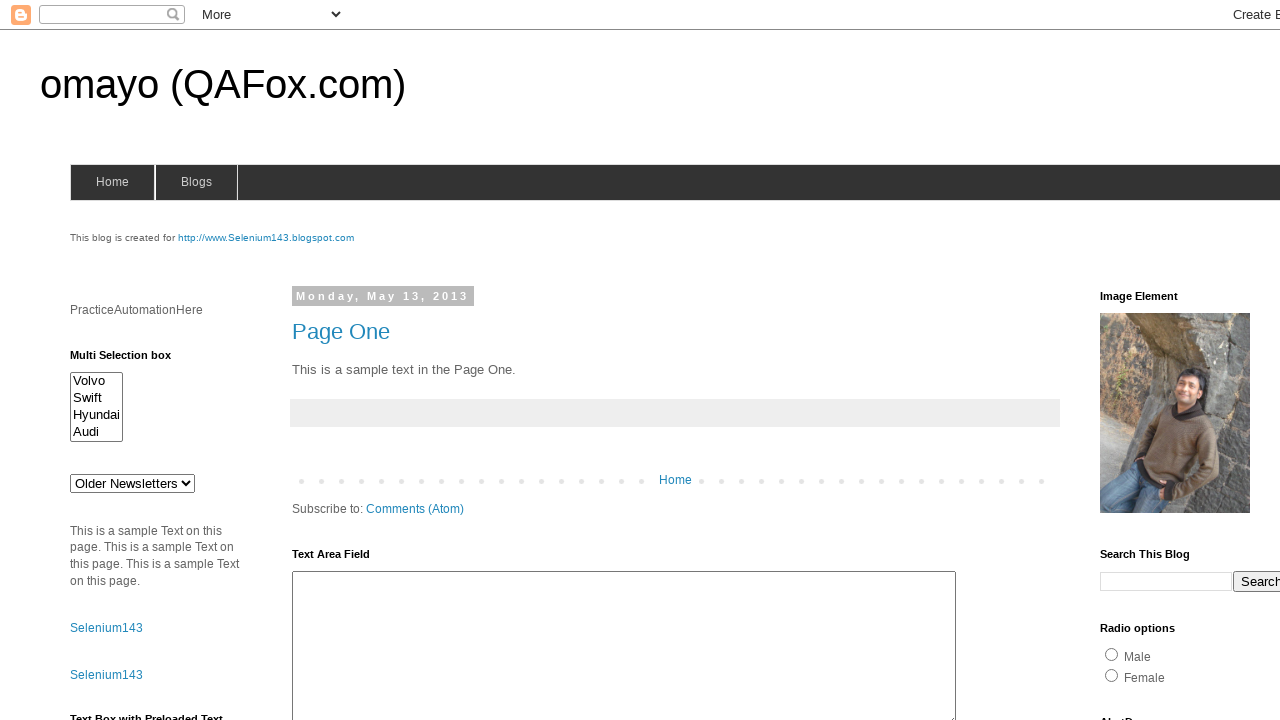

Retrieved all dropdown options - found 4 options
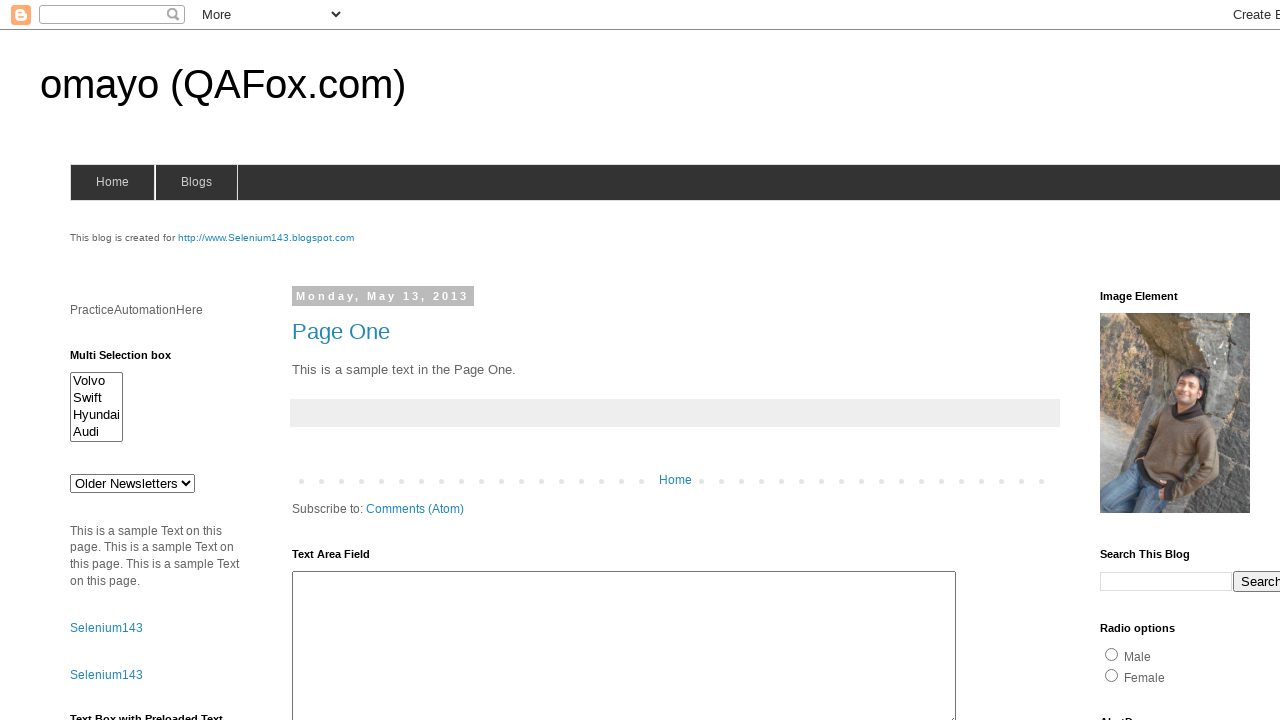

Selected first option (index 0) from dropdown on select#multiselect1
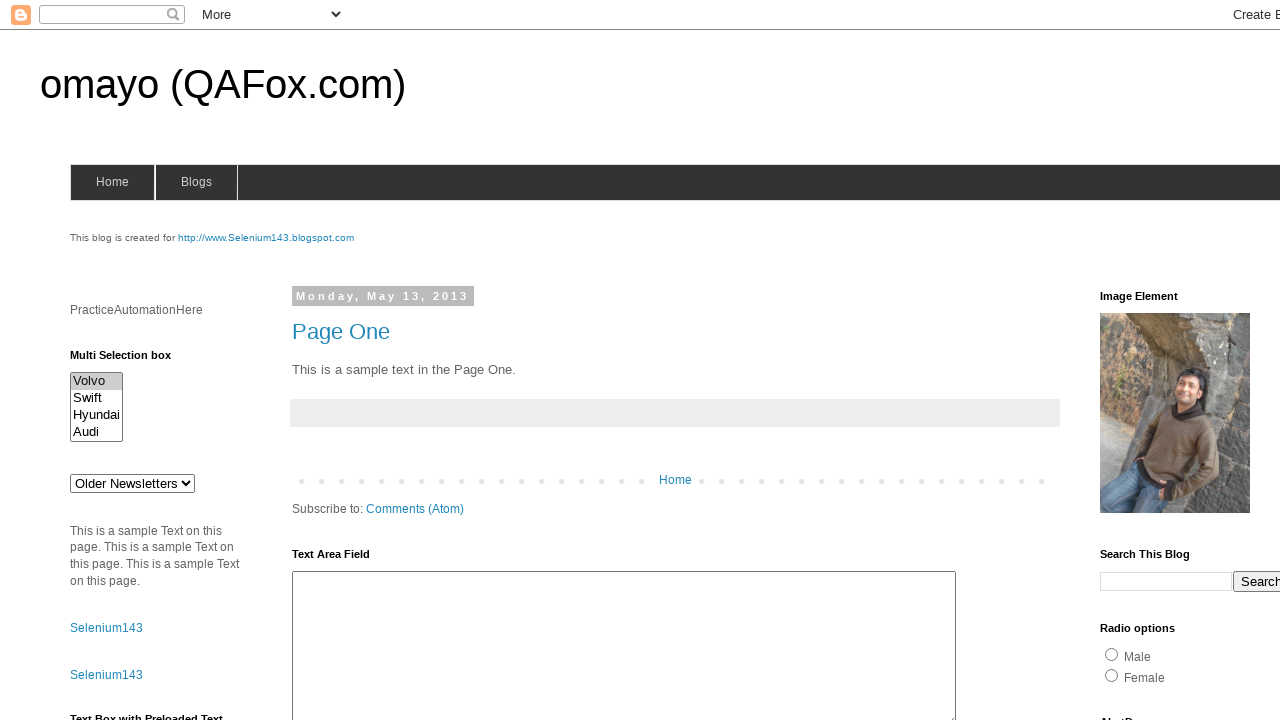

Selected multiple options (indices 0 and 1) to verify multi-select functionality on select#multiselect1
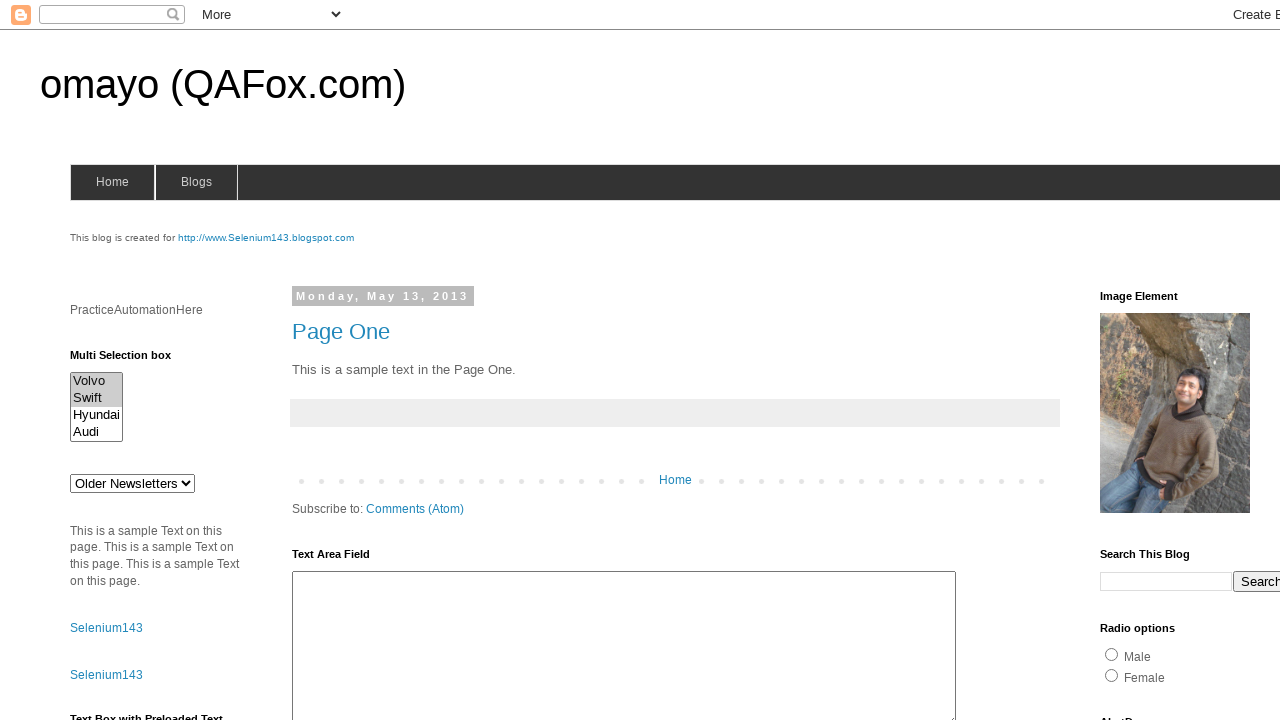

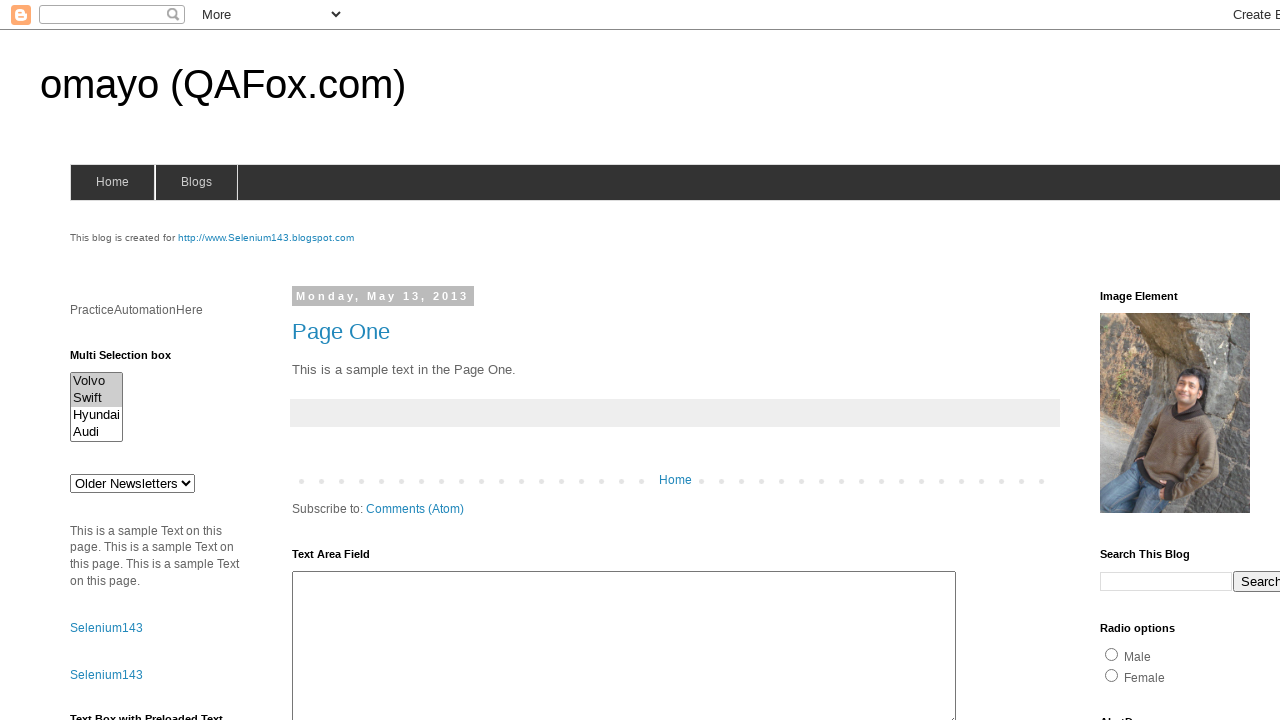